Navigates to the OrangeHRM demo application homepage and waits for the page to load

Starting URL: https://opensource-demo.orangehrmlive.com/

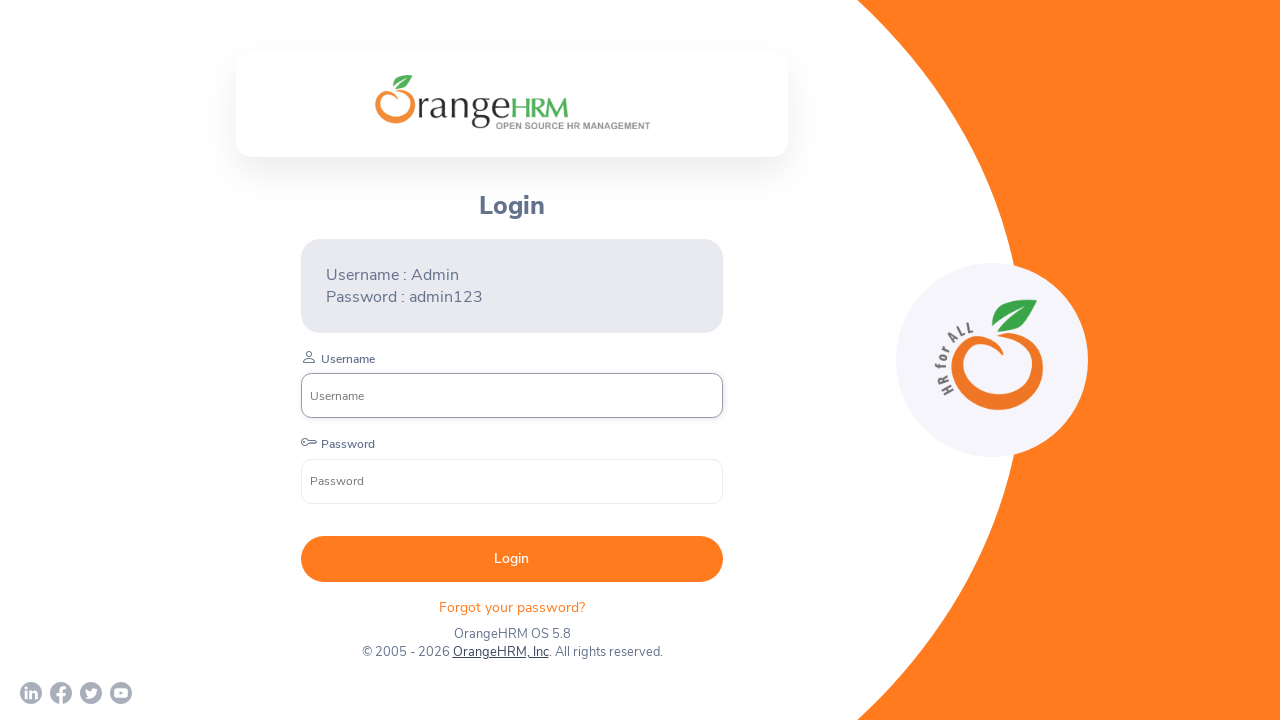

Navigated to OrangeHRM demo application homepage
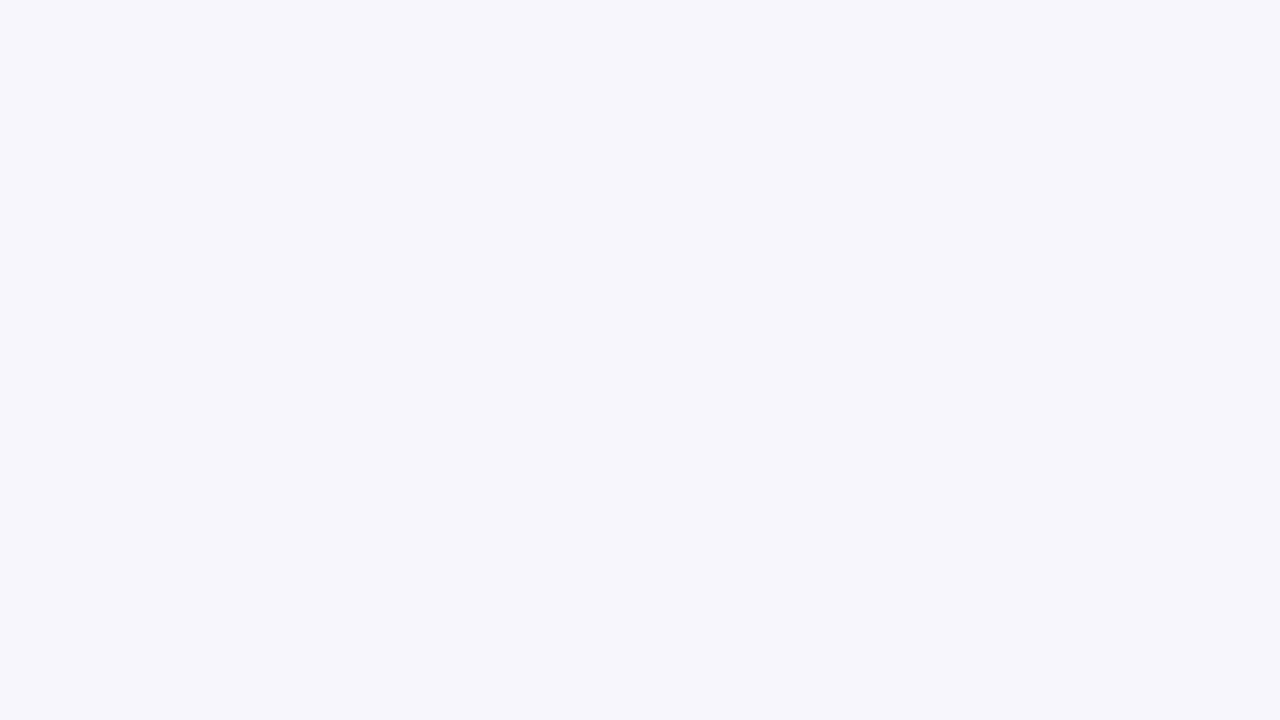

Page DOM content fully loaded
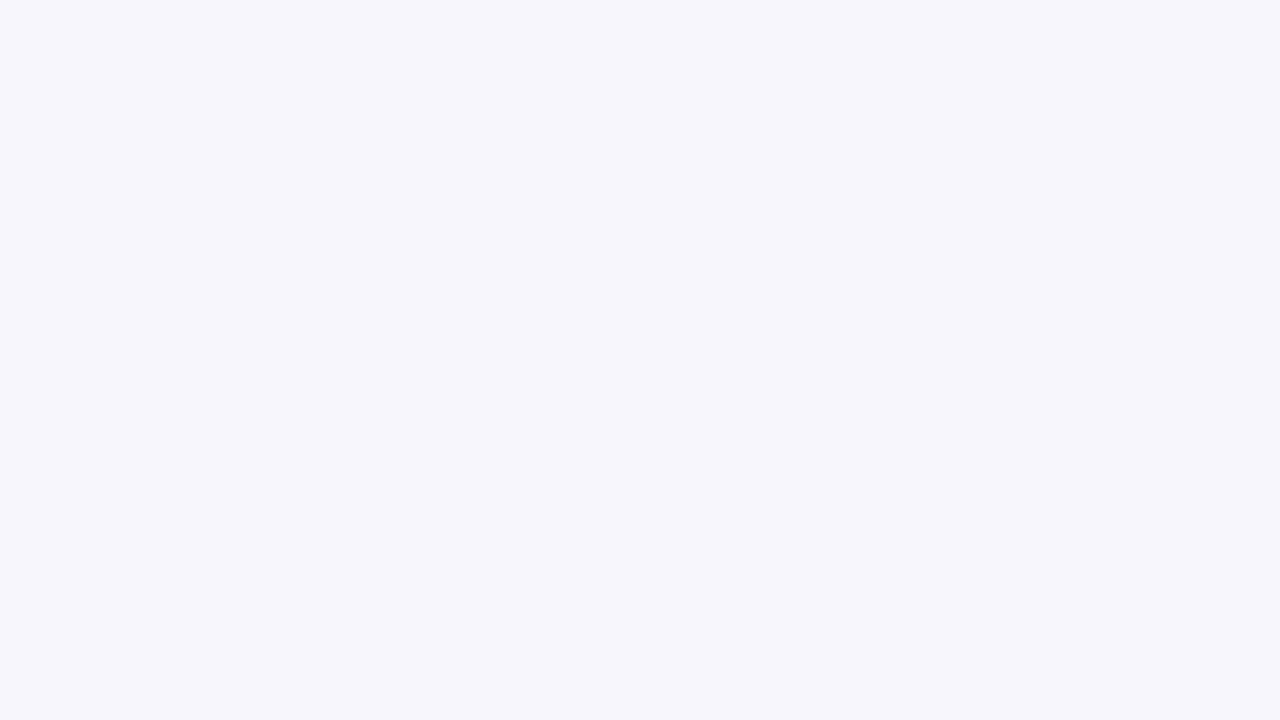

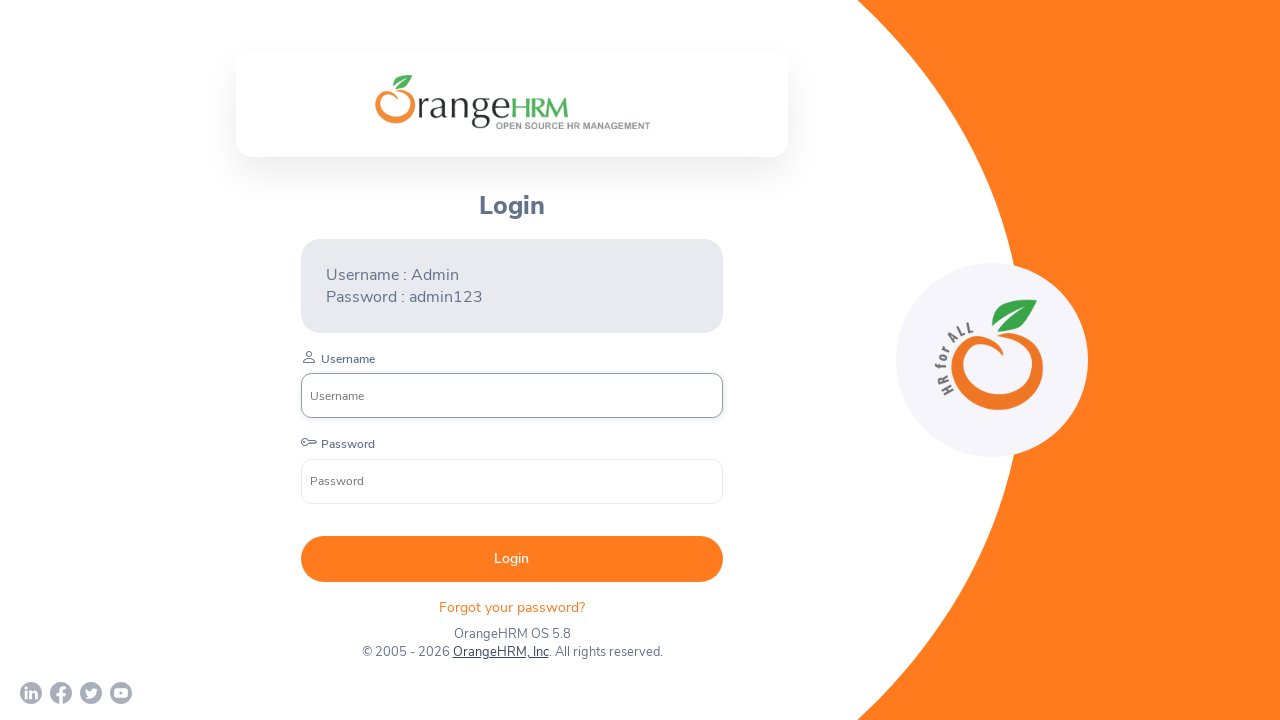